Navigates to Meesho e-commerce website and clicks on a navigation element (likely a category or menu item).

Starting URL: https://www.meesho.com/

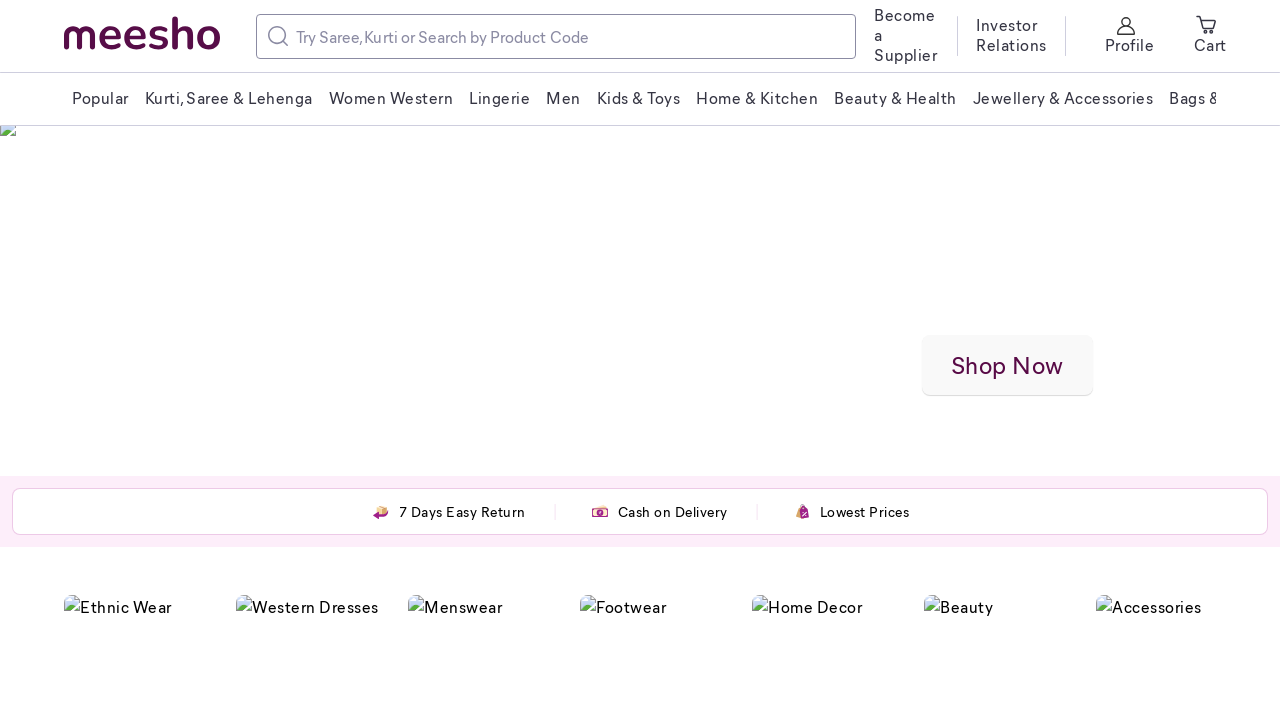

Clicked on navigation element (category/menu item) at (1130, 36) on xpath=//*[@id='__next']/div[2]/div[1]/div/div[3]/div[5]
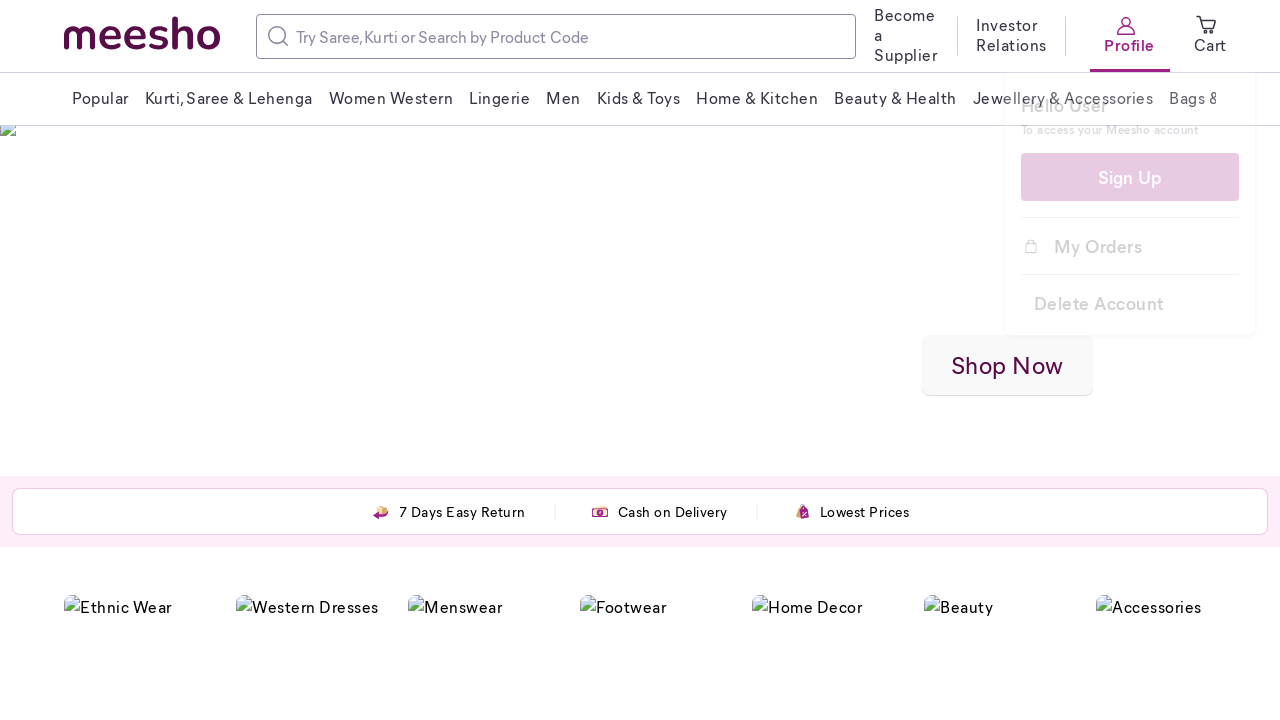

Waited for navigation/content to load
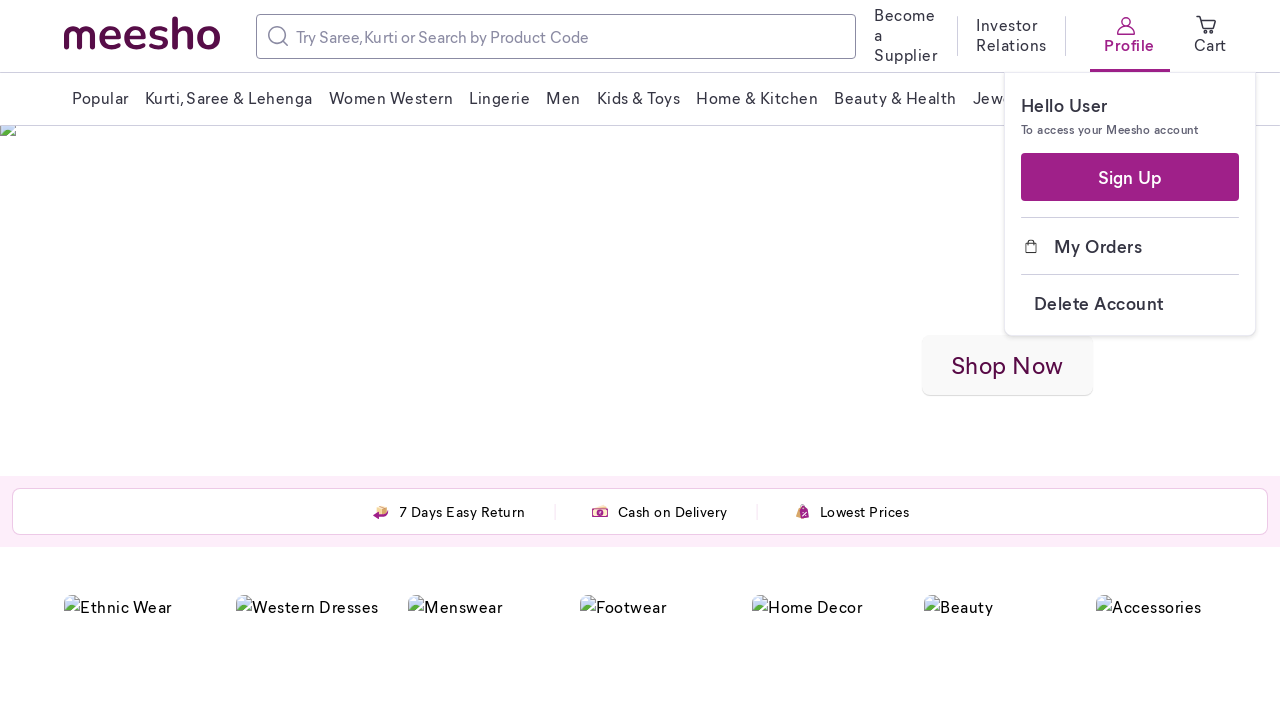

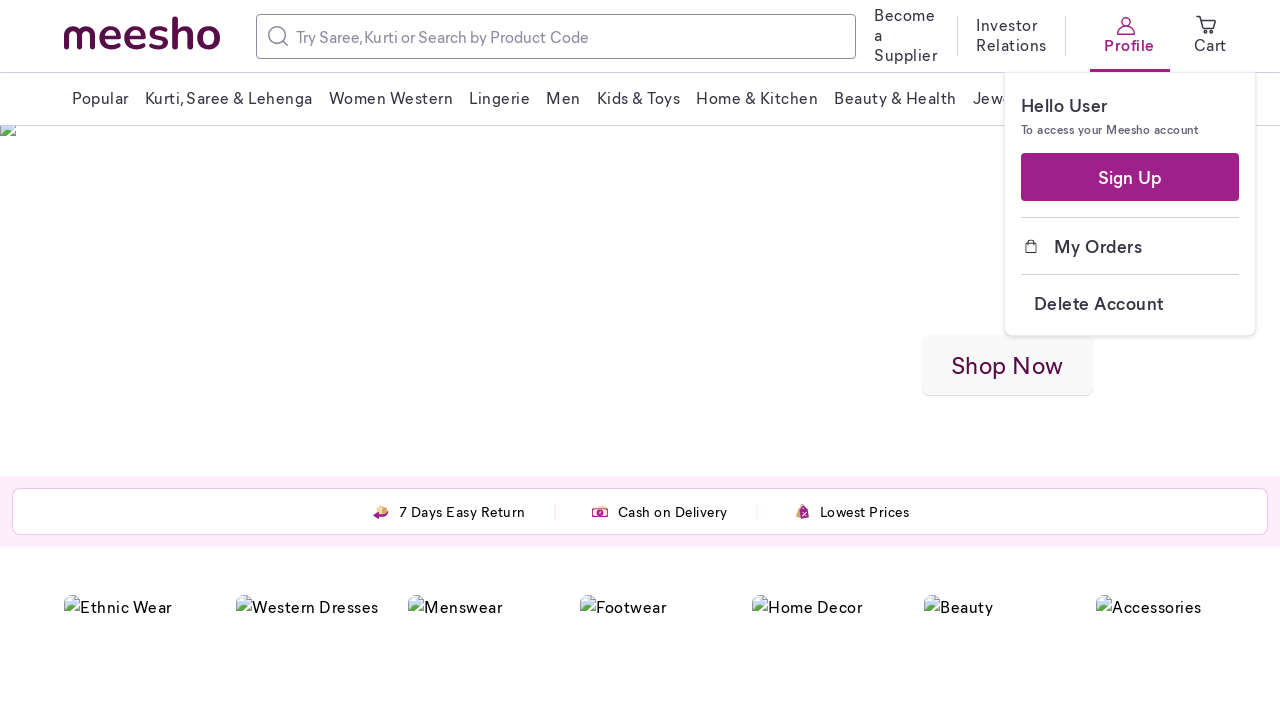